Tests browser window position manipulation by getting the current window position and then setting it to a new position (300, 100).

Starting URL: https://www.one8.com/

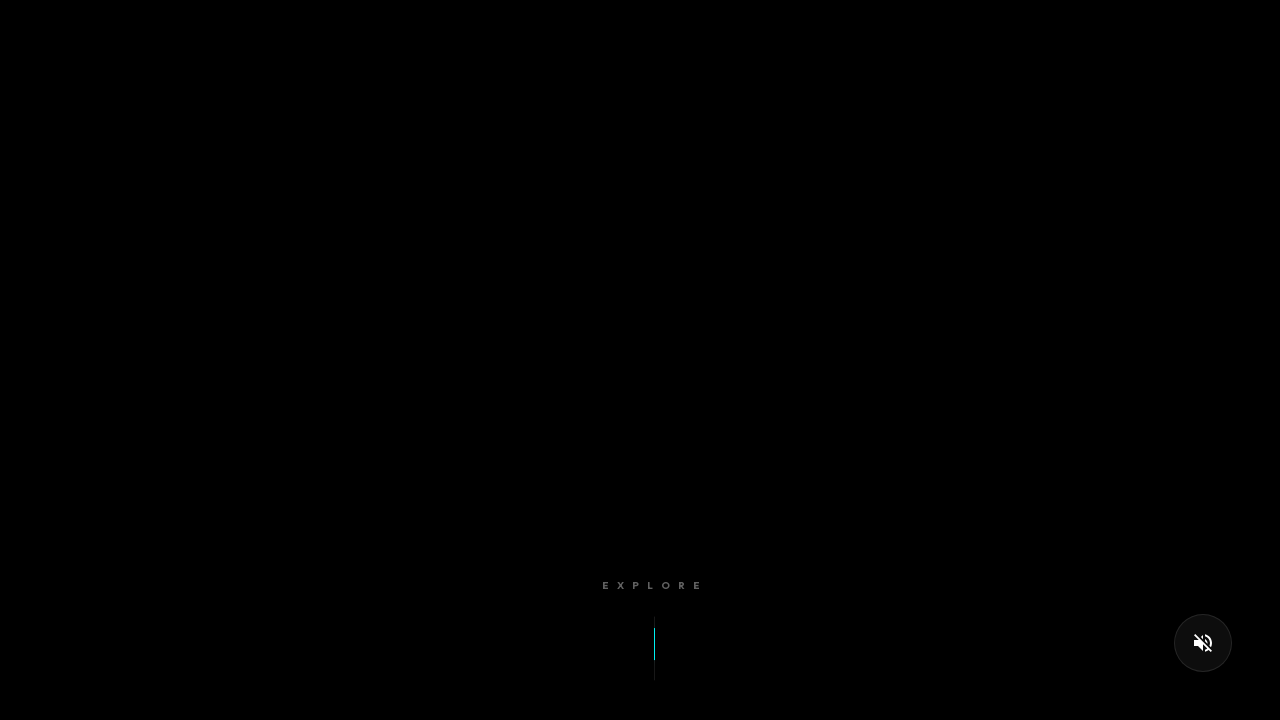

Retrieved current viewport size
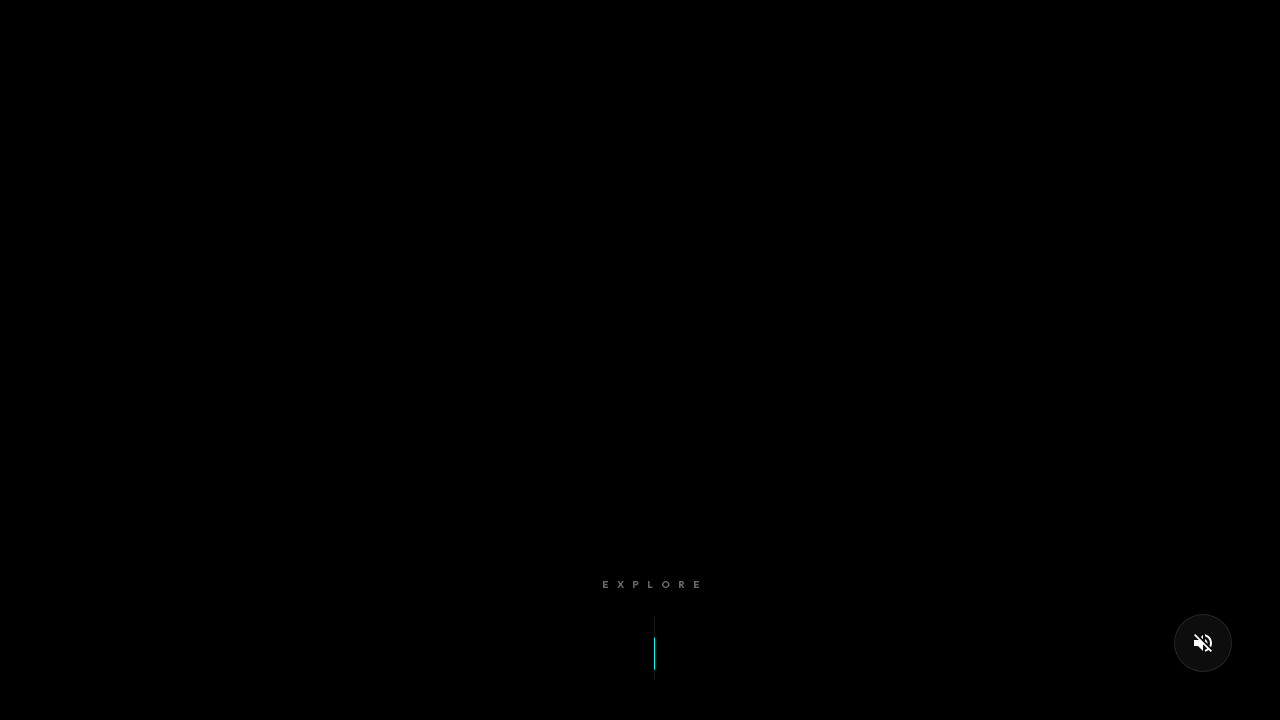

Page loaded and DOM content parsed
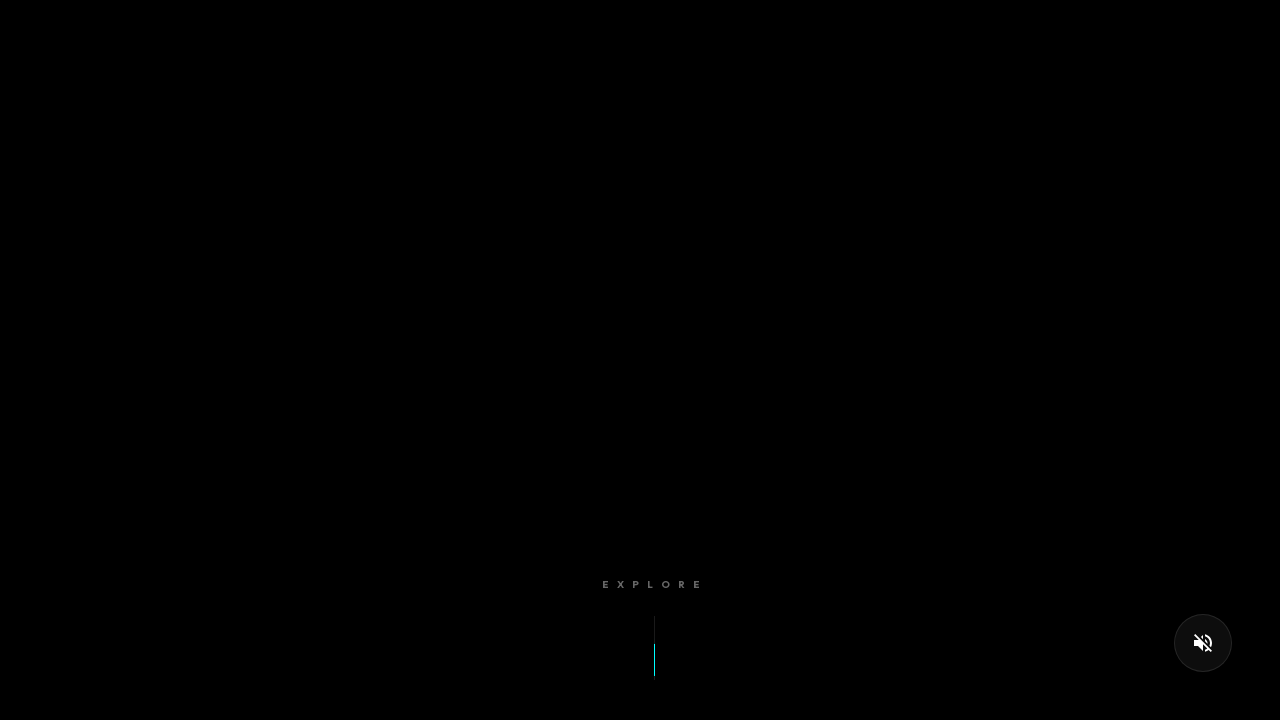

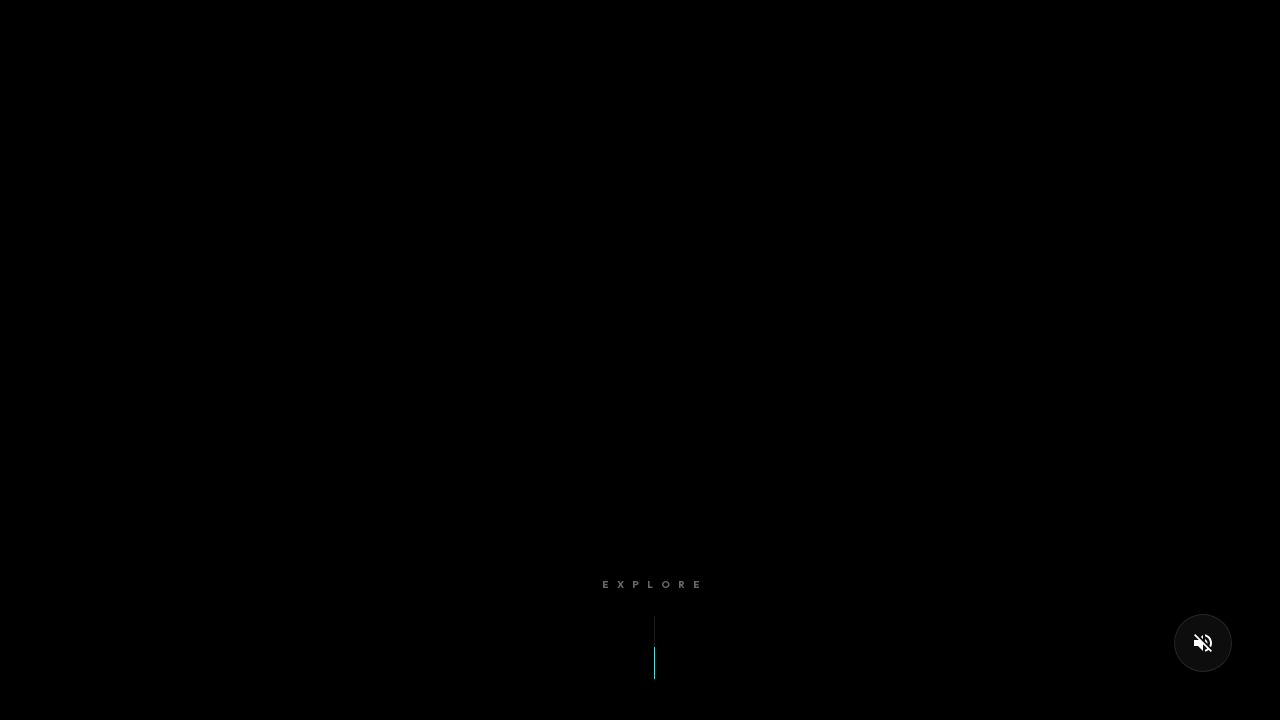